Tests clicking on an input element on a tutorial page, demonstrating basic element interaction. The script finds input, span, and paragraph elements, then clicks on the input.

Starting URL: https://curso-python-selenium.netlify.app/aula_07_d.html

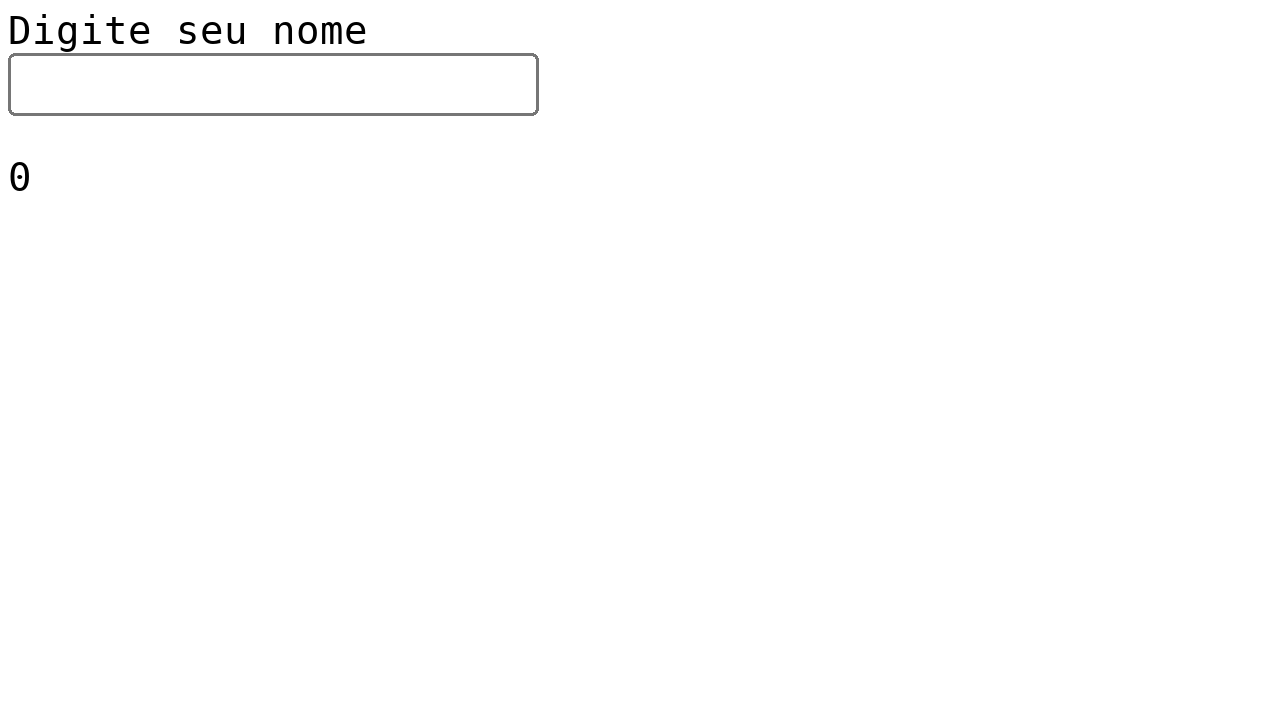

Waited for page to load (domcontentloaded)
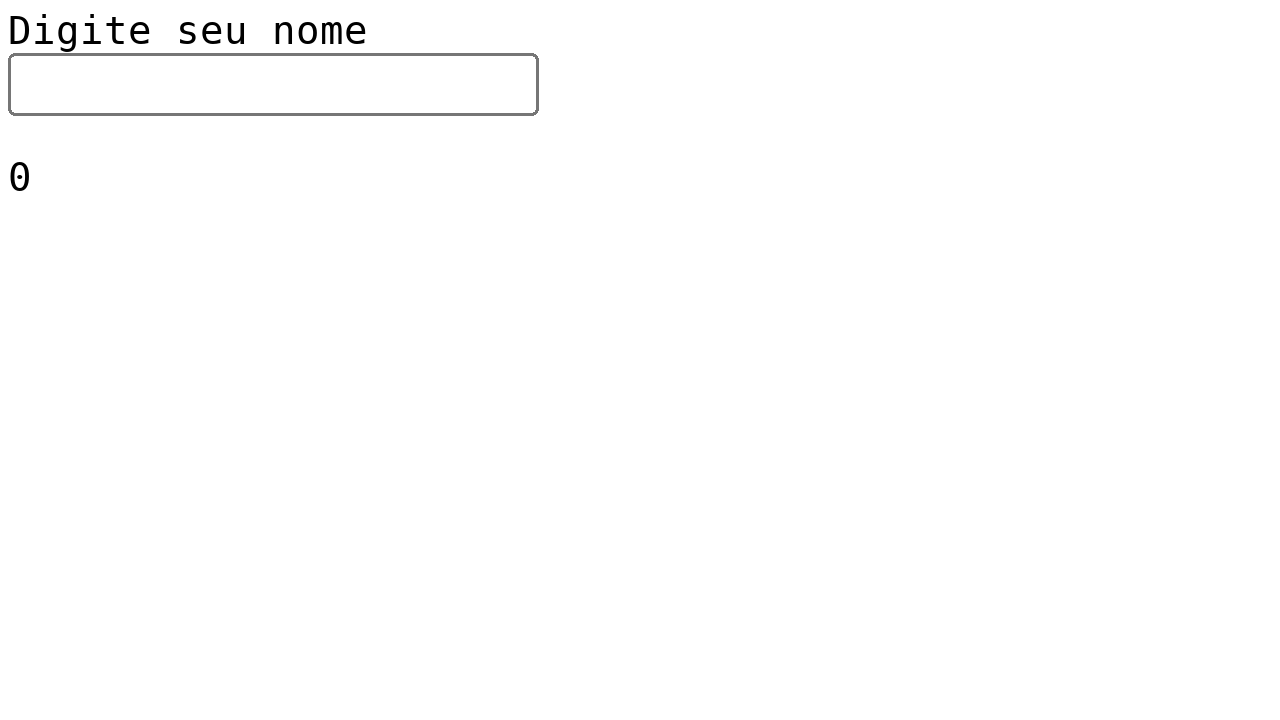

Clicked on input element at (274, 84) on input
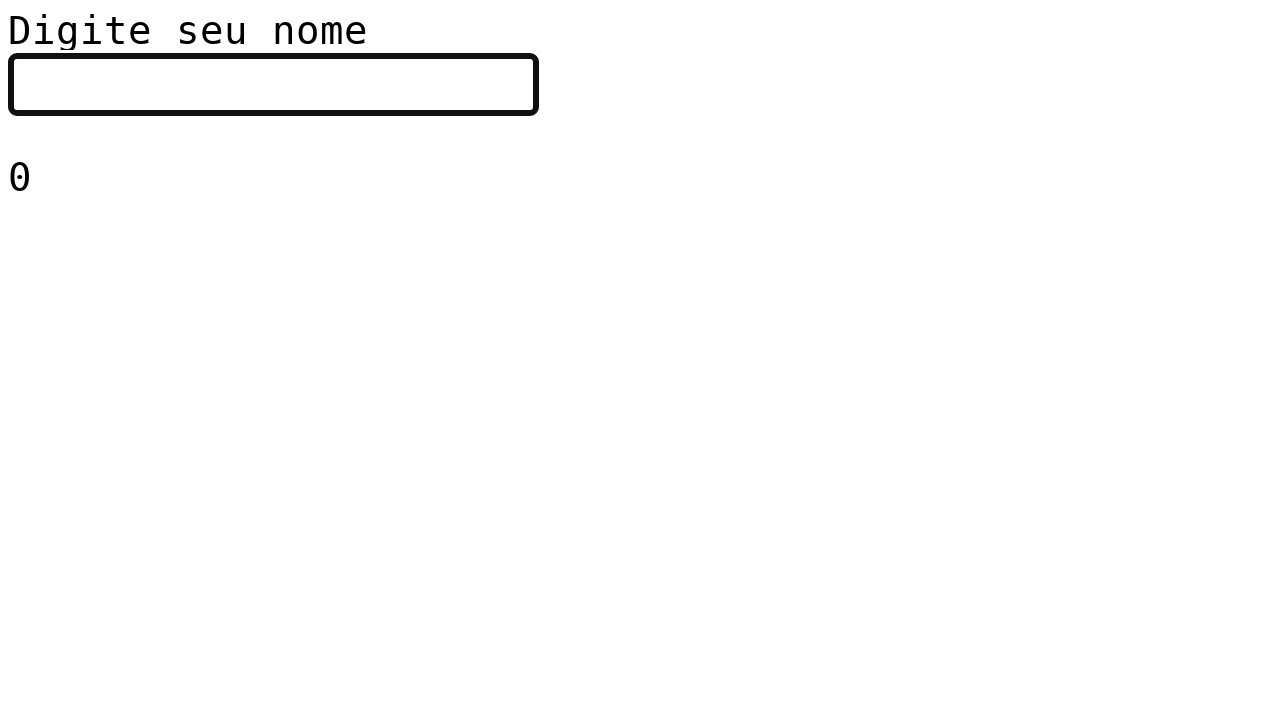

Waited 1 second to observe the result
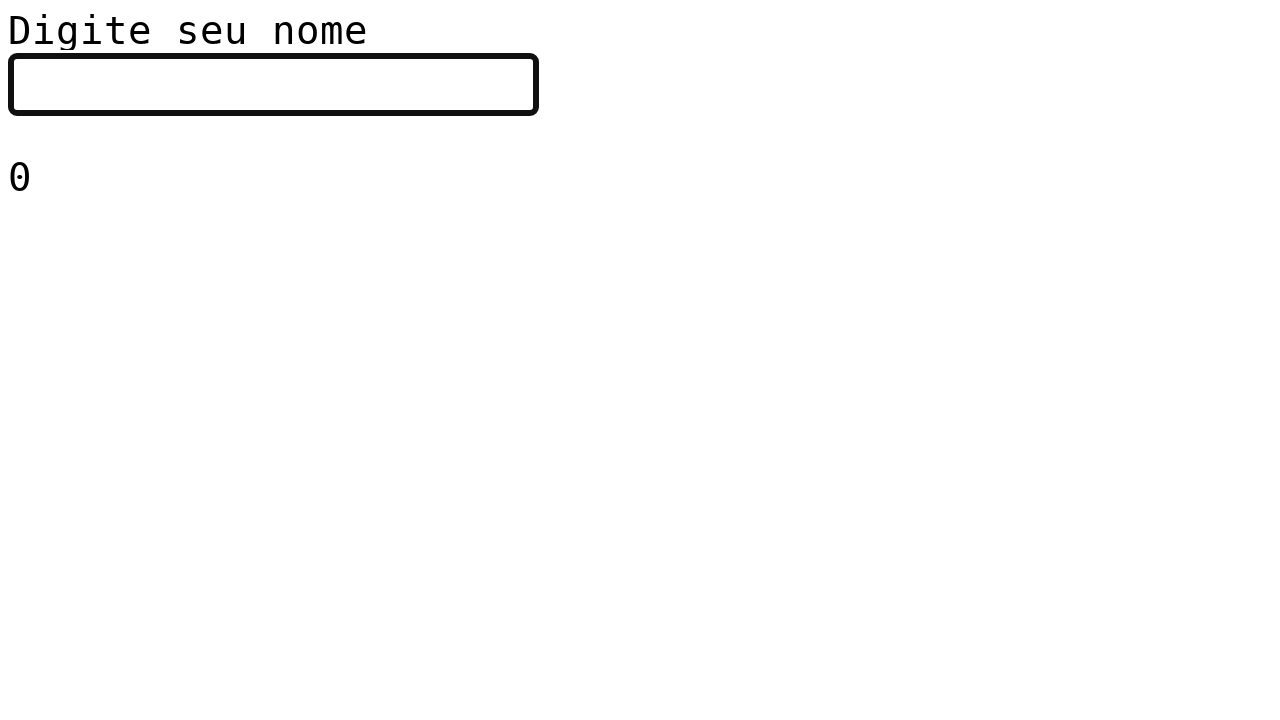

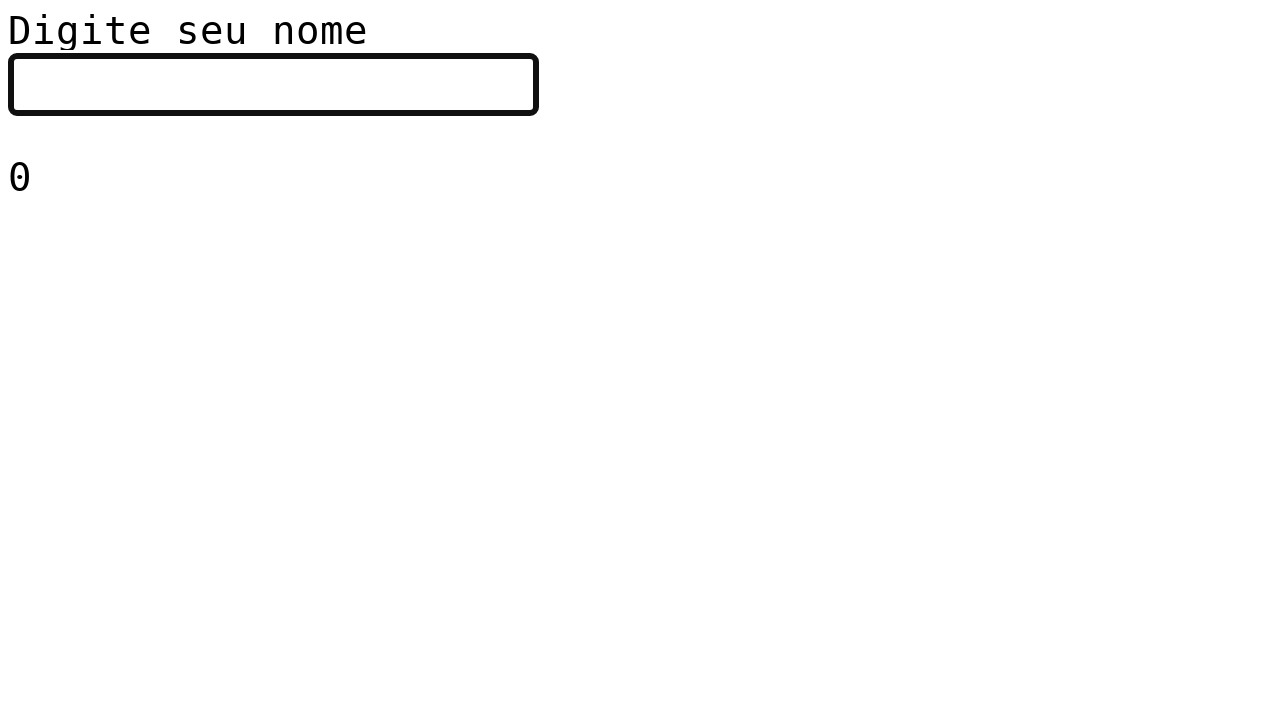